Tests weather app by searching for a city in the United States and verifying weather data is displayed.

Starting URL: https://tenforben.github.io/FPL/vannilaWeatherApp/index.html

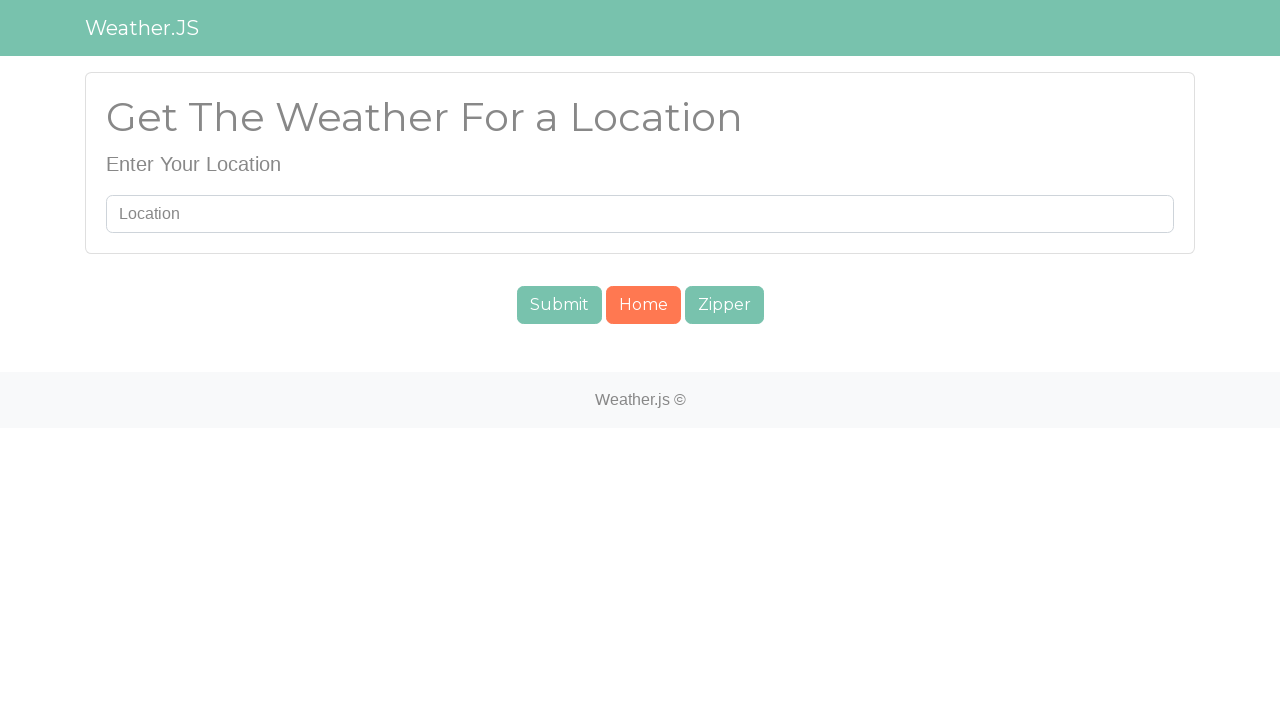

Filled search field with 'New York' on #searchUser
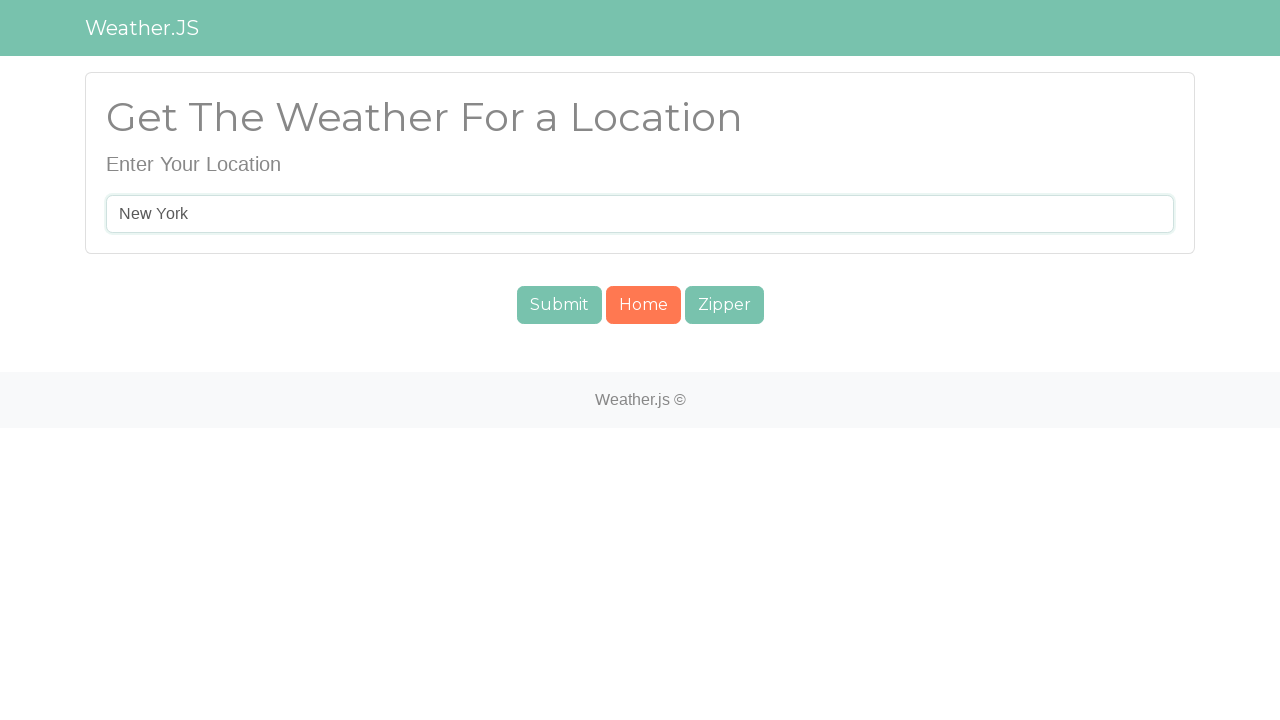

Clicked submit button to search for weather at (559, 305) on #submit
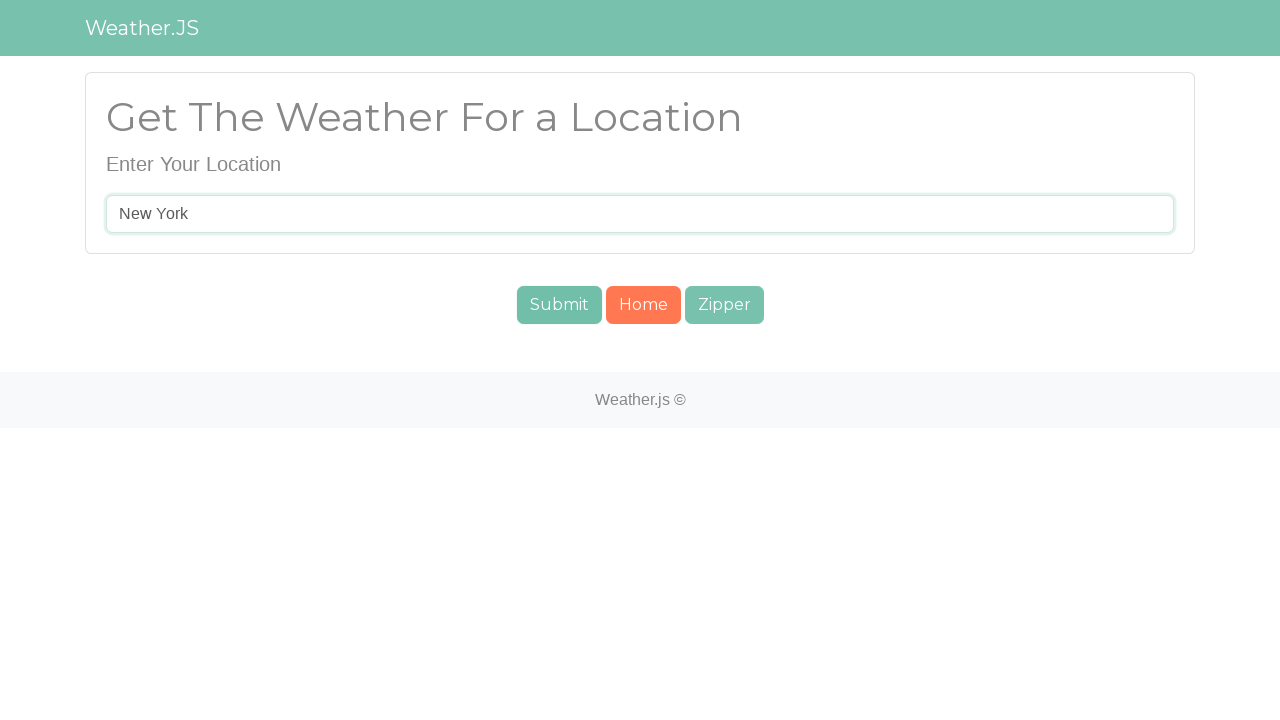

Current weather temperature element loaded
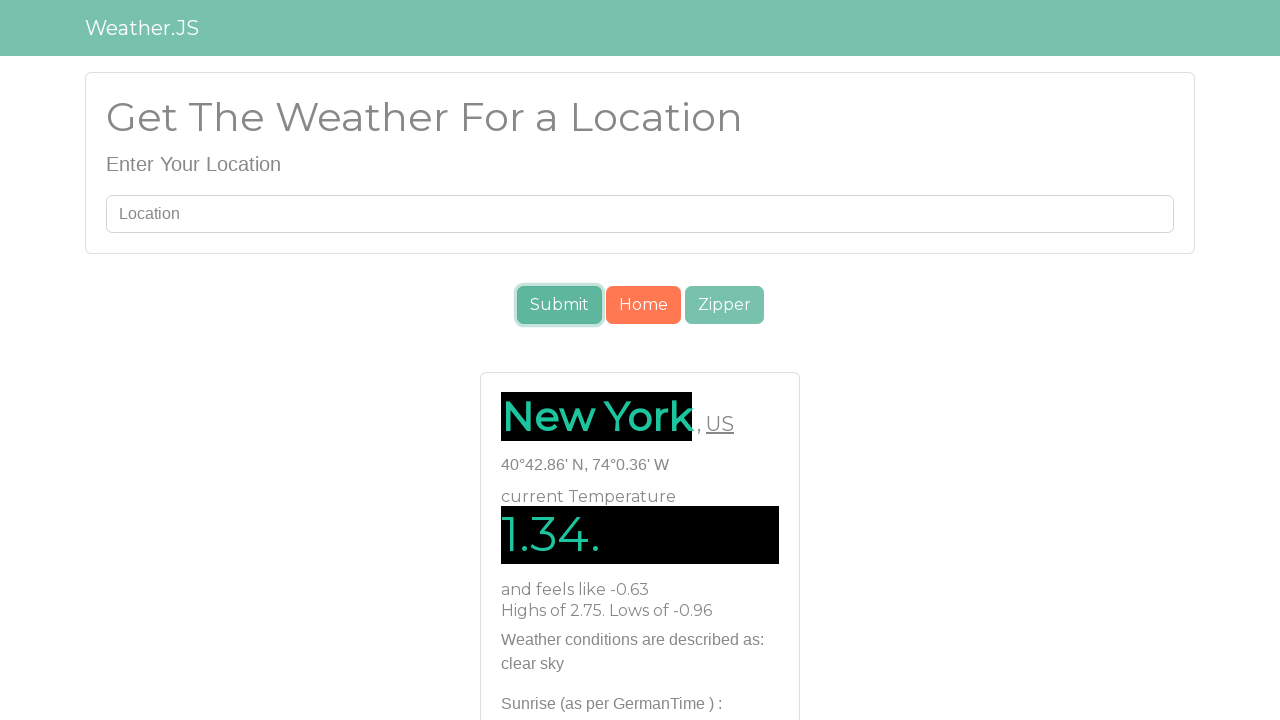

Weather pattern element loaded
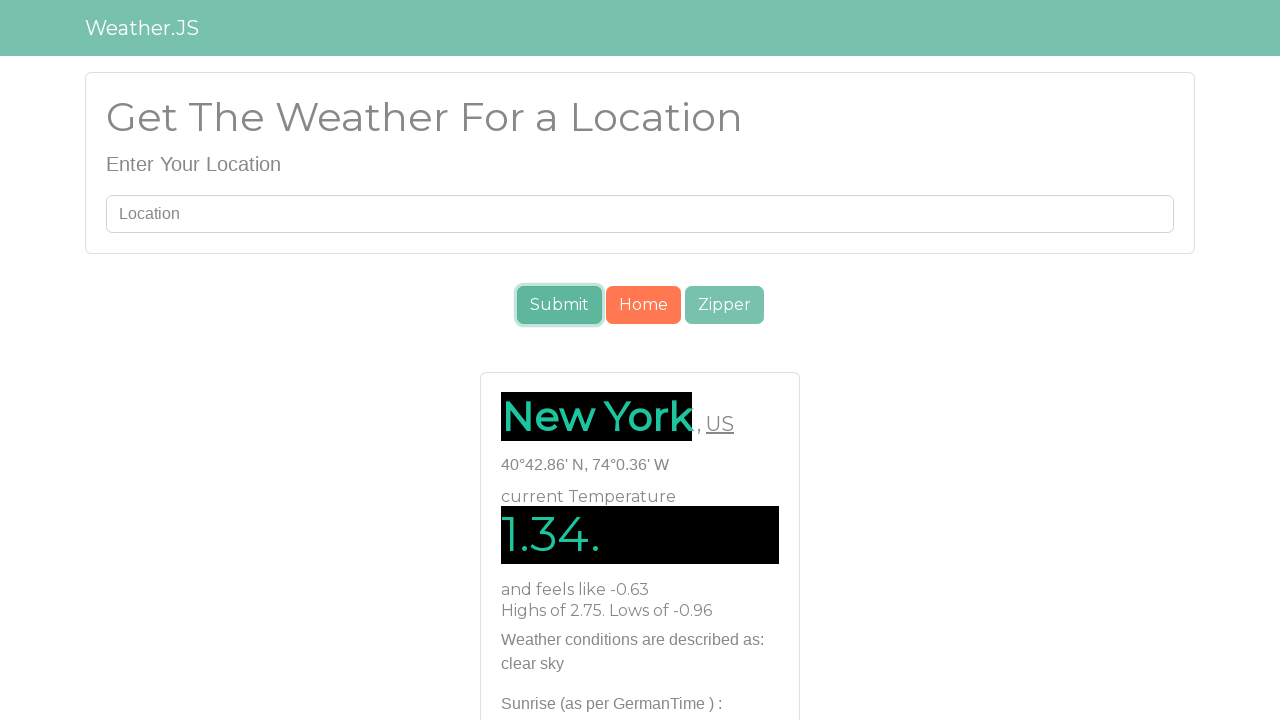

Weather location/country element loaded
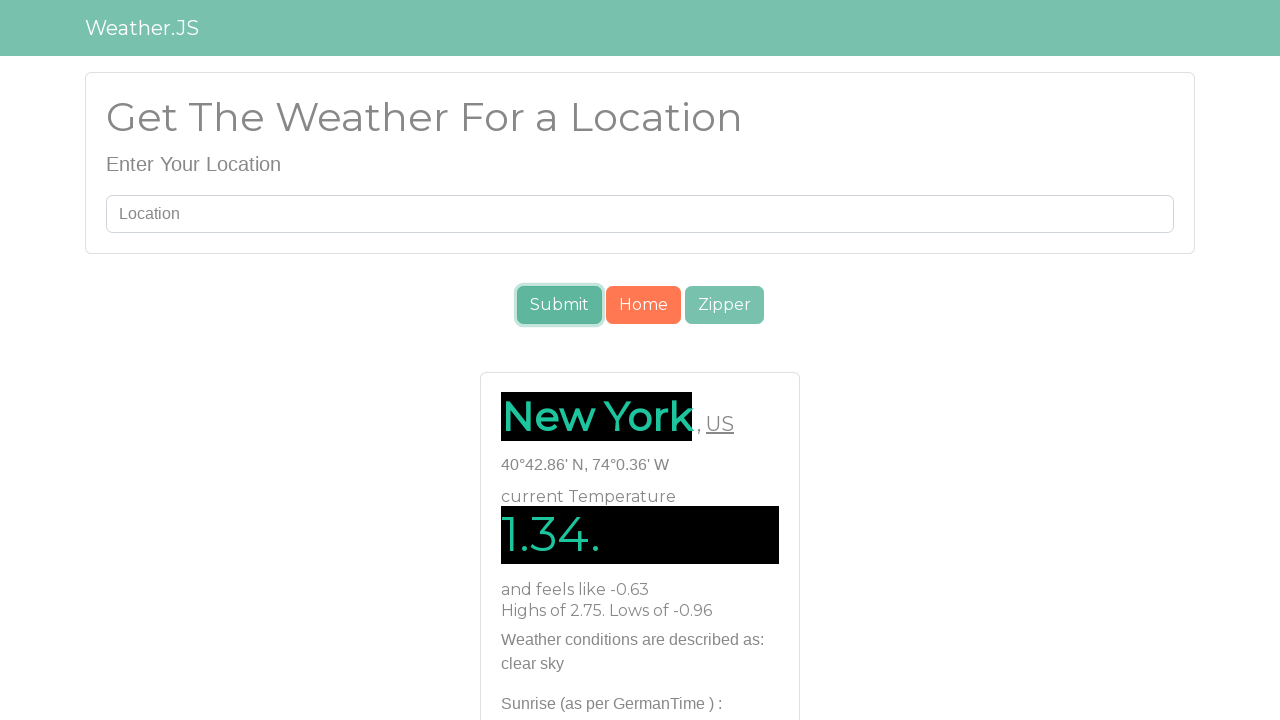

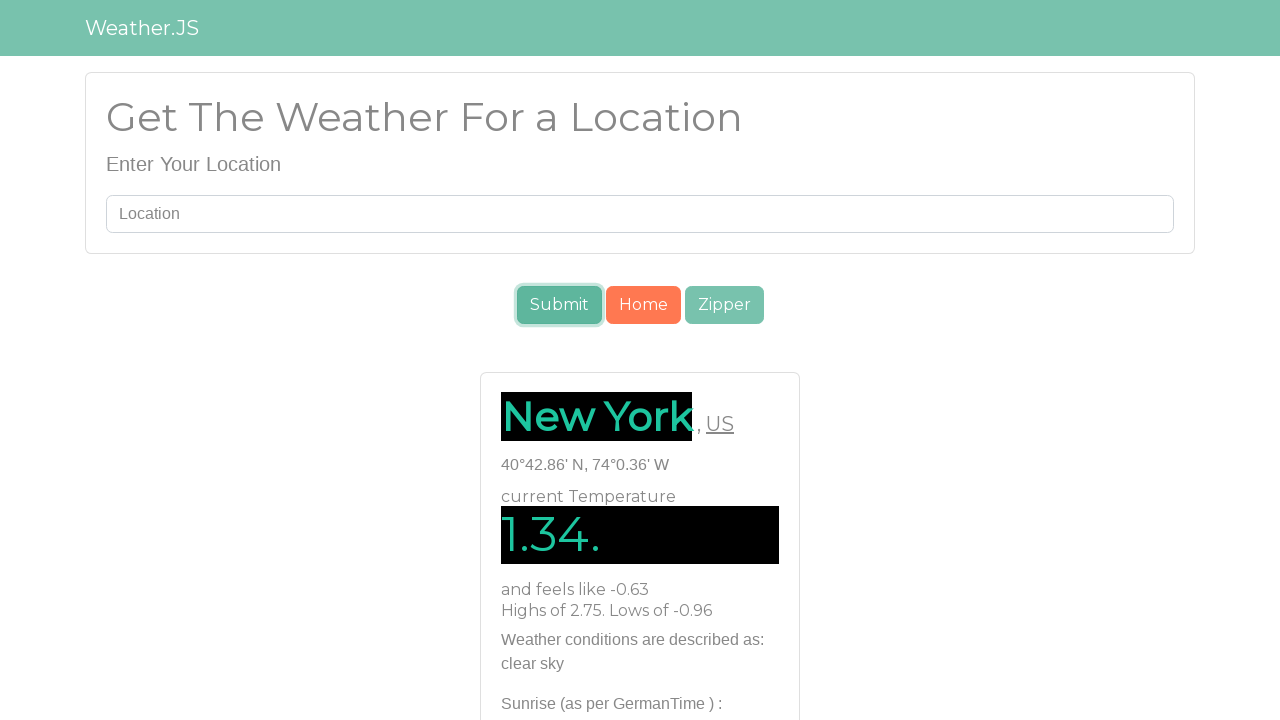